Tests an e-commerce site by adding multiple items to cart, proceeding to checkout, and applying a promo code

Starting URL: https://rahulshettyacademy.com/seleniumPractise

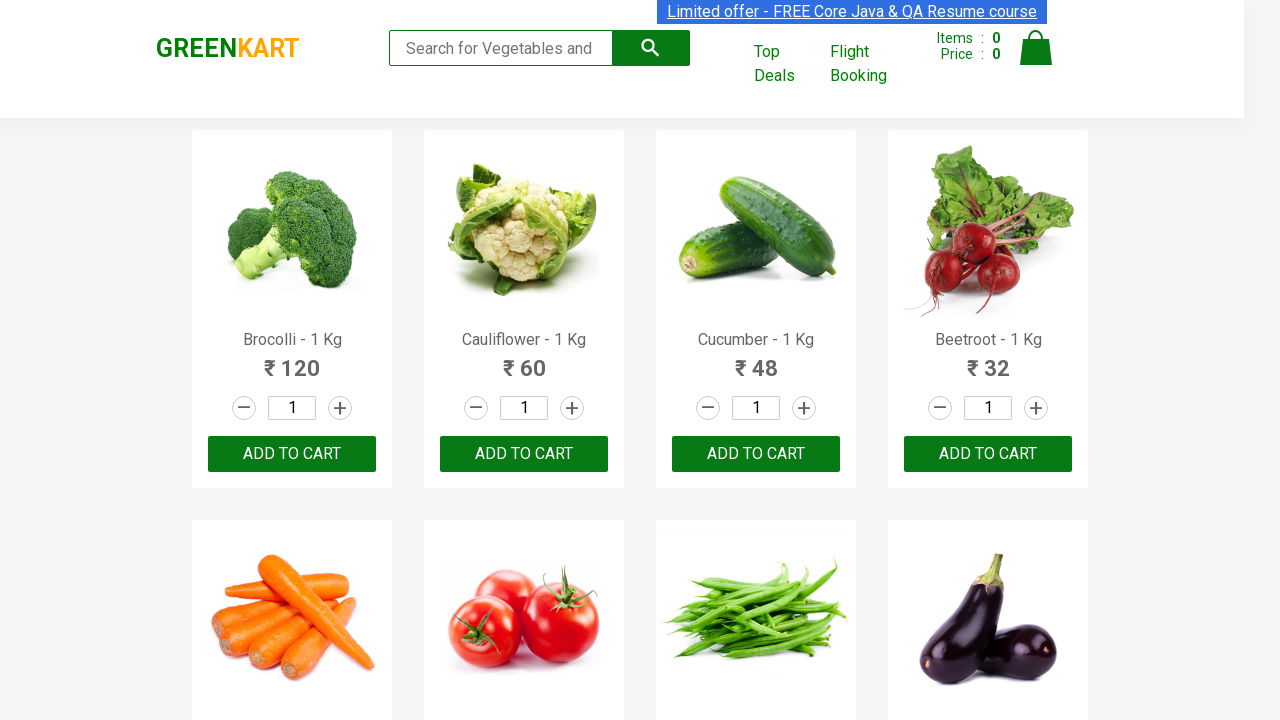

Waited for product names to load
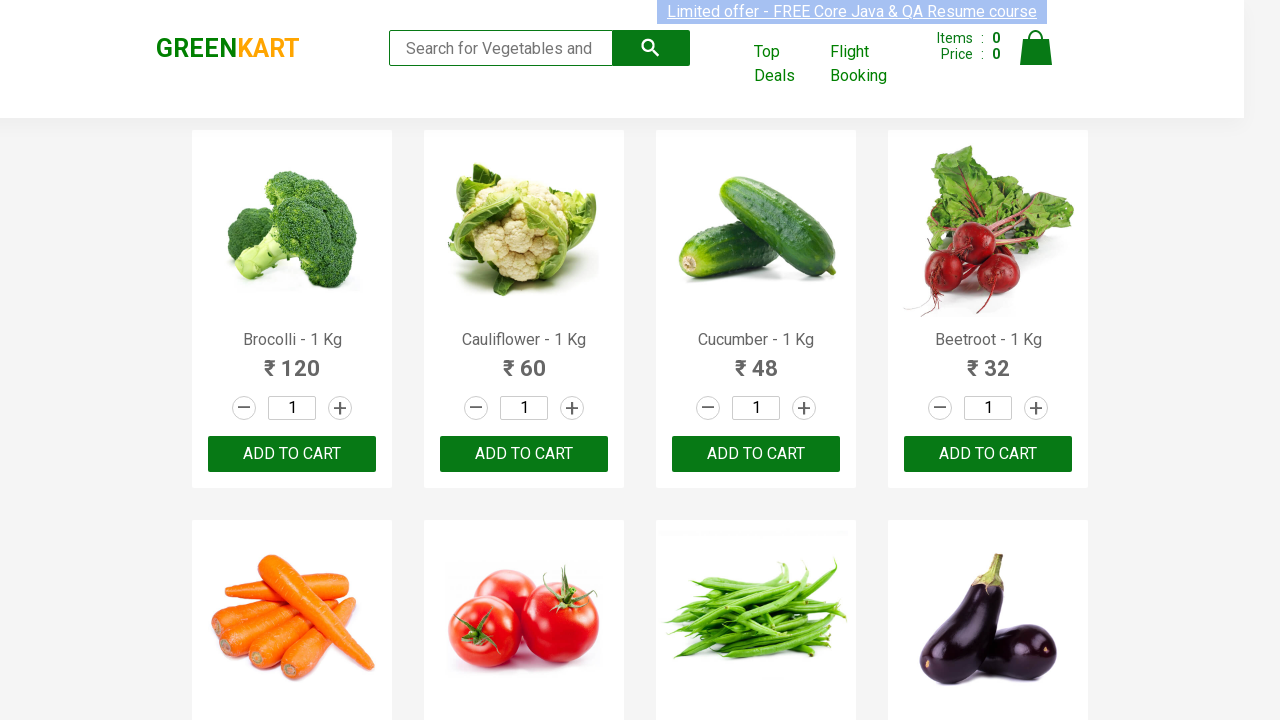

Retrieved all product names from page
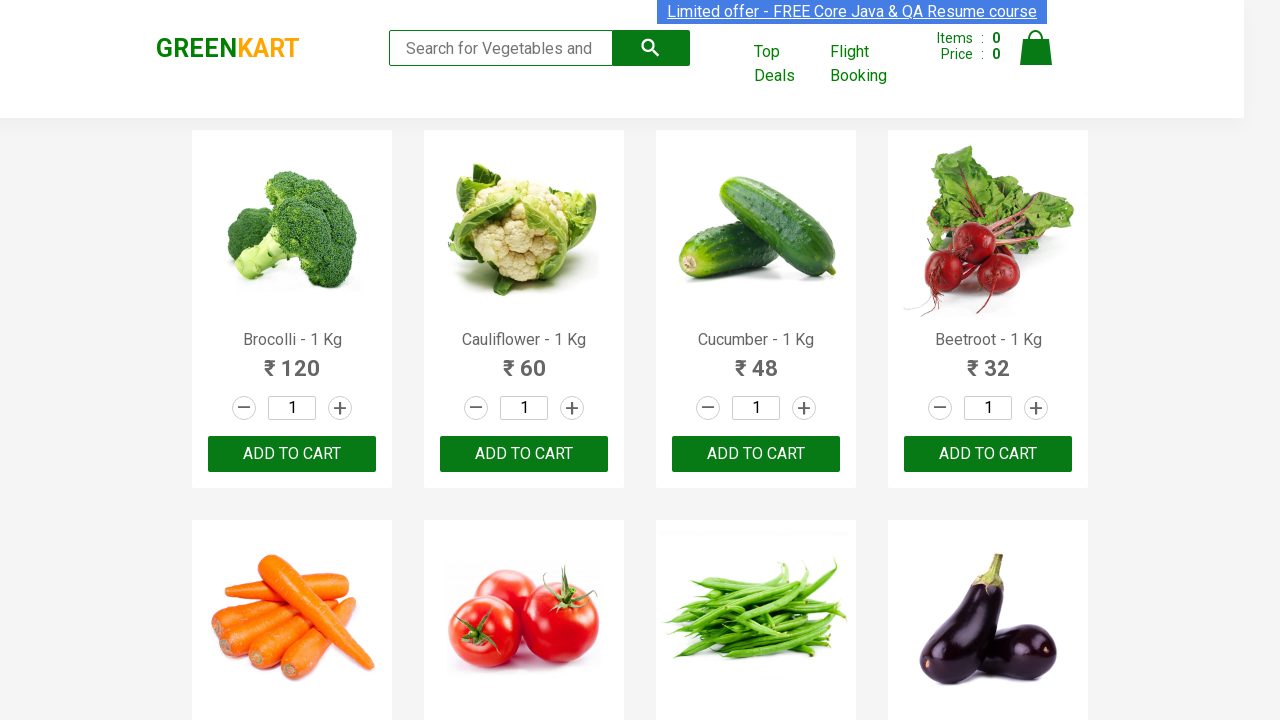

Retrieved all 'ADD TO CART' buttons
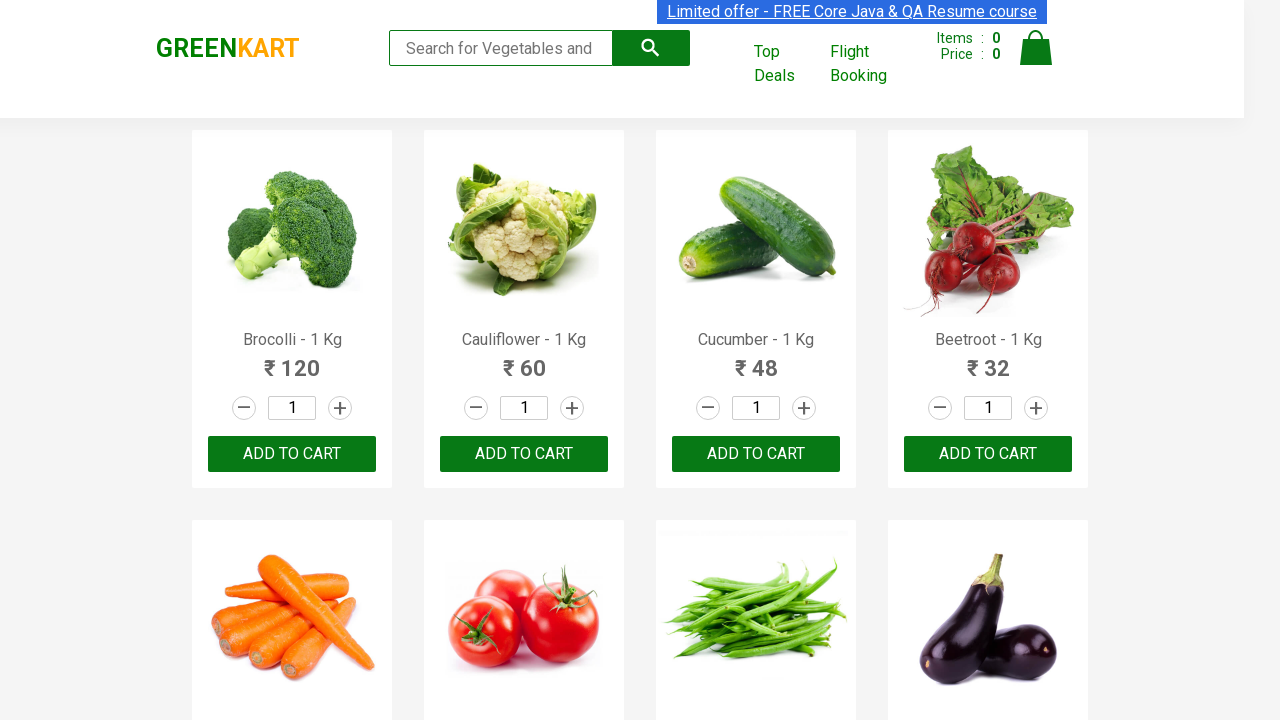

Added 'Brocolli' to cart at (292, 454) on xpath=//button[text()='ADD TO CART'] >> nth=0
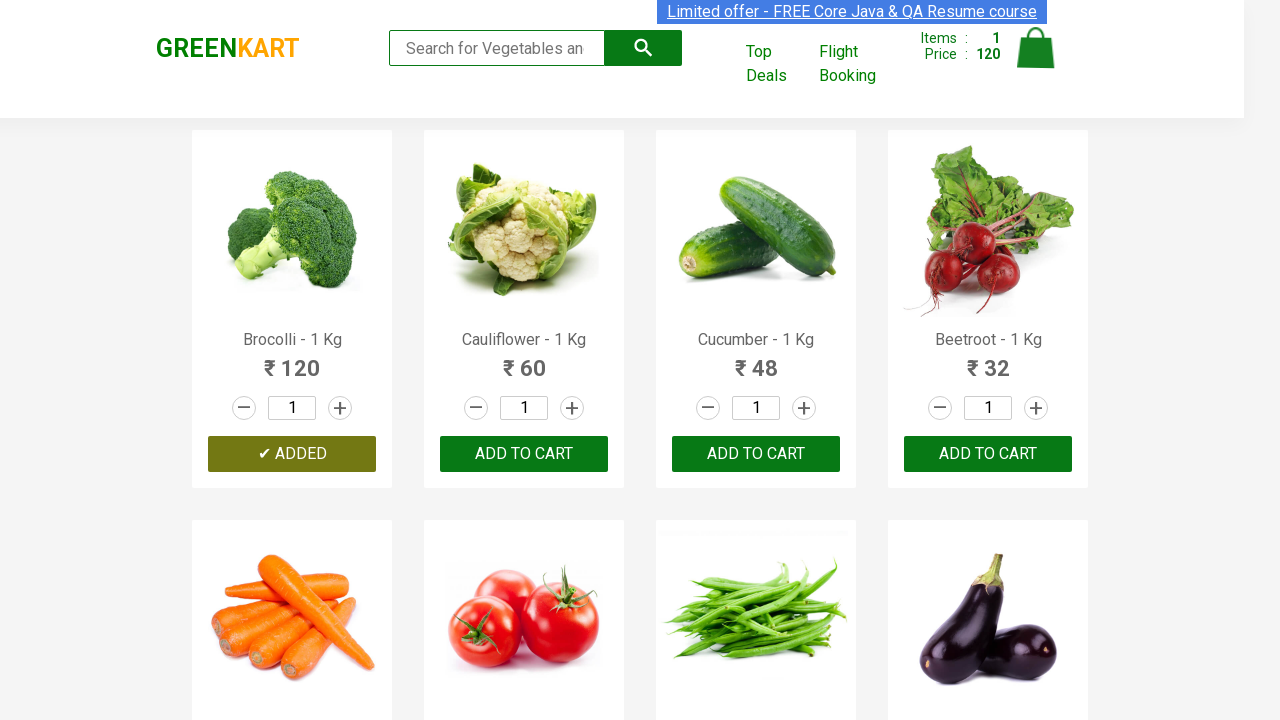

Added 'Cucumber' to cart at (988, 454) on xpath=//button[text()='ADD TO CART'] >> nth=2
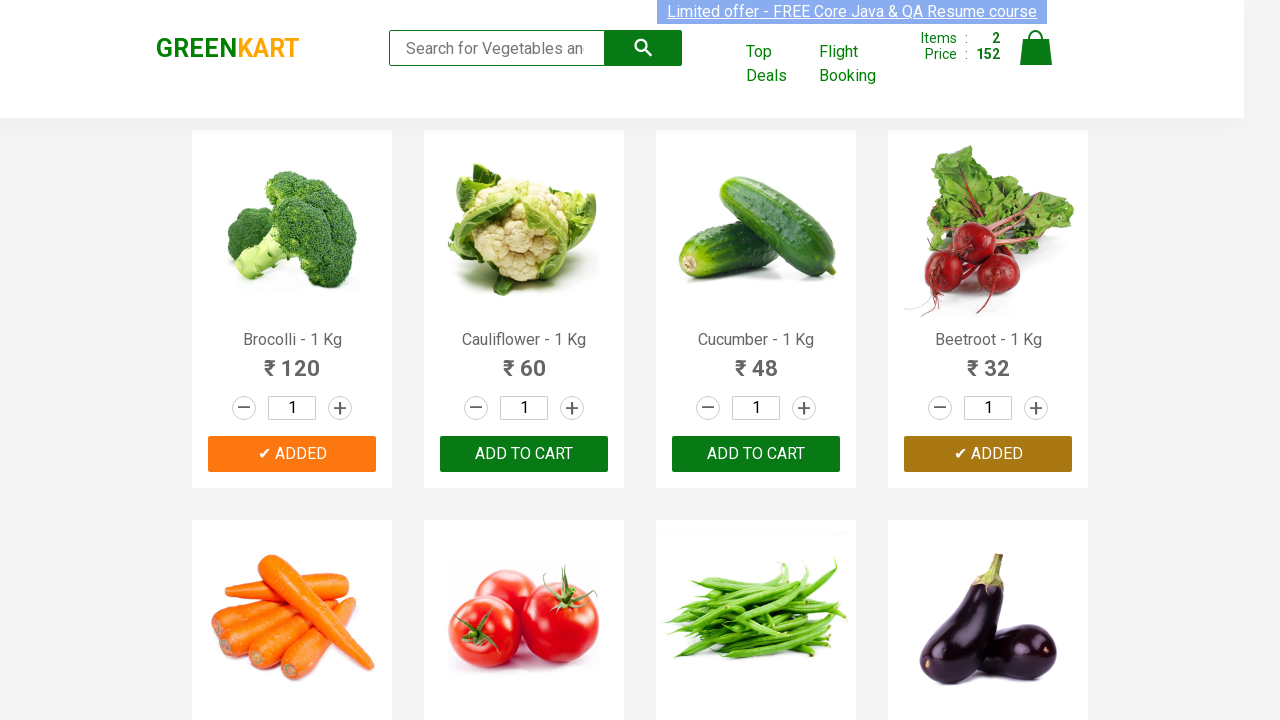

Added 'Beetroot' to cart at (524, 360) on xpath=//button[text()='ADD TO CART'] >> nth=3
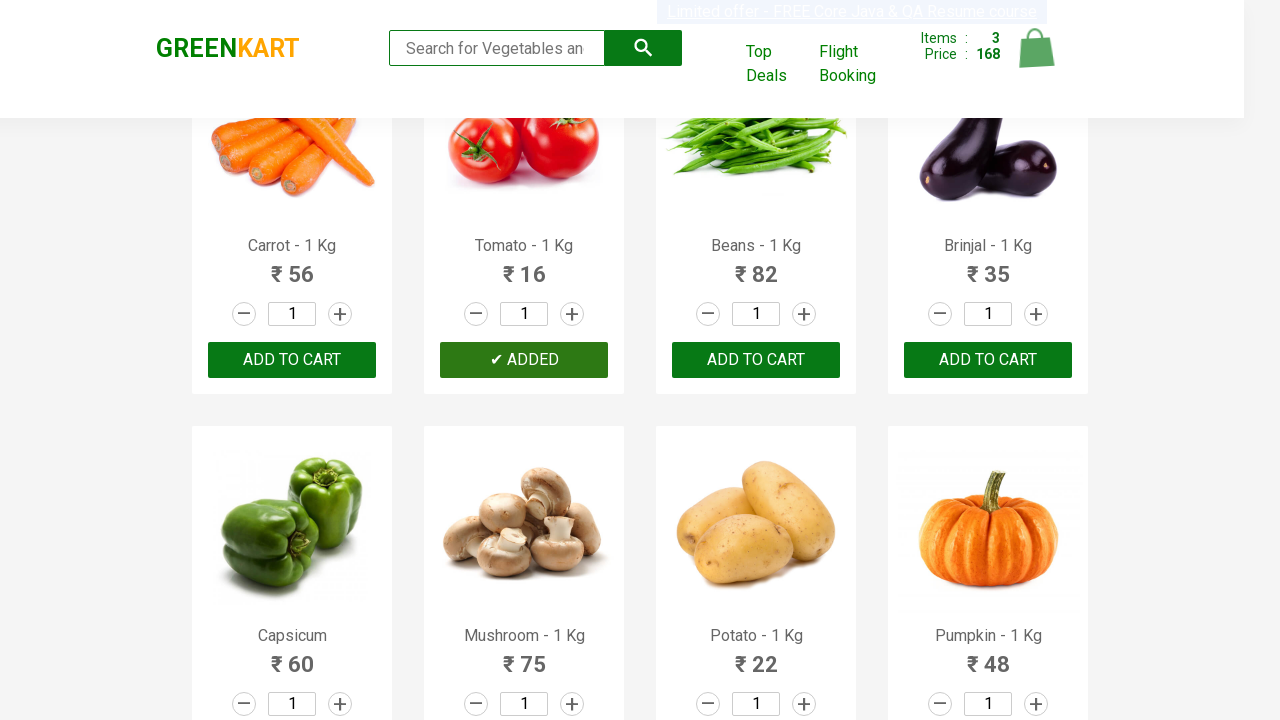

Added 'Carrot' to cart at (988, 360) on xpath=//button[text()='ADD TO CART'] >> nth=4
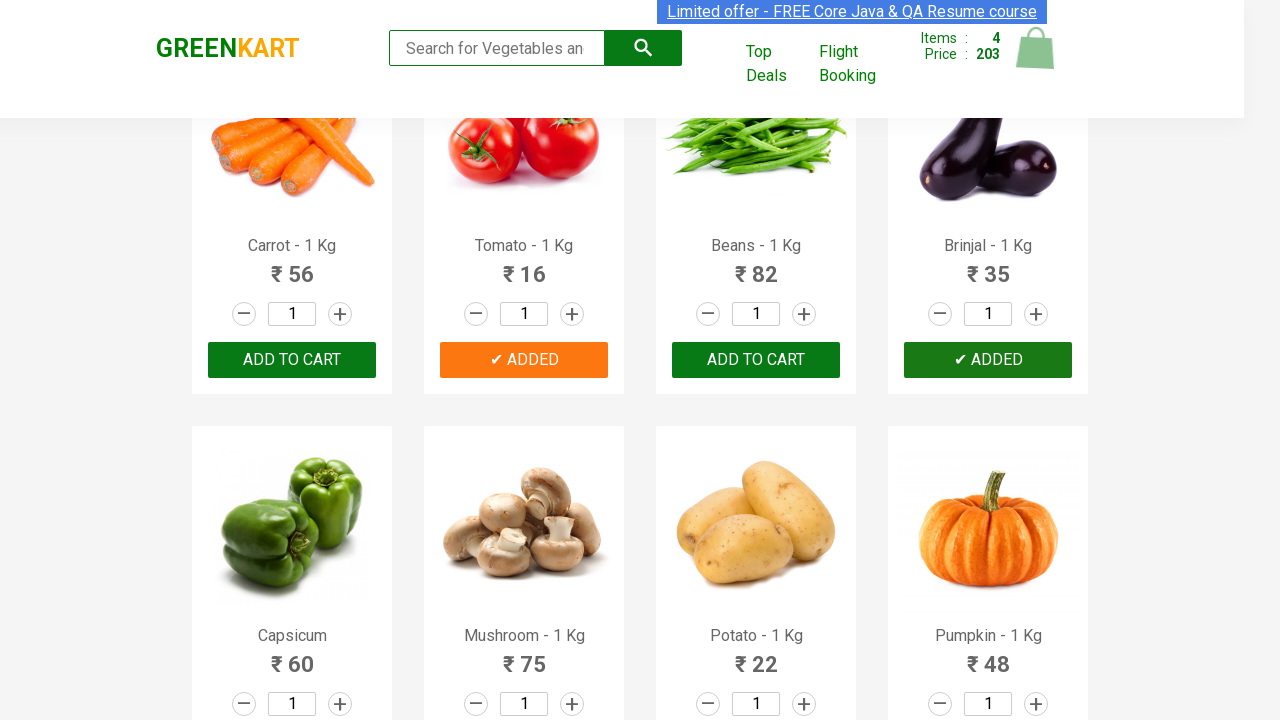

Clicked on cart icon to view cart at (1036, 59) on .cart-icon
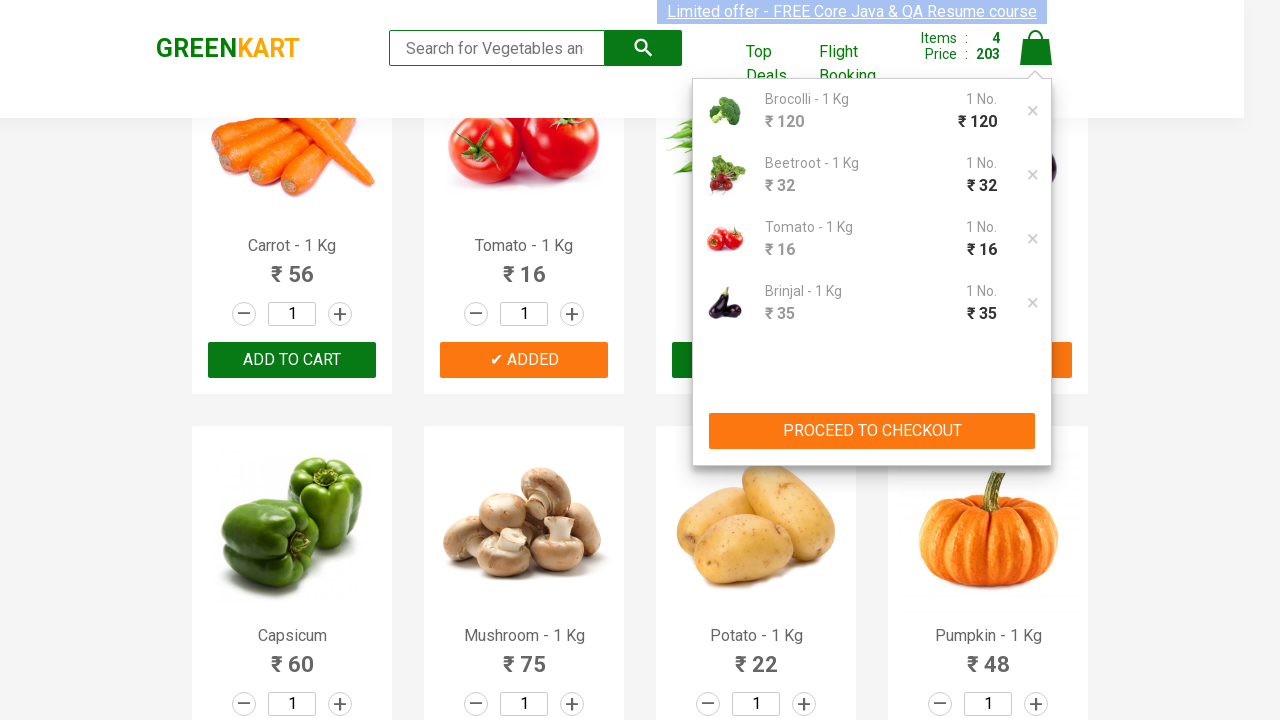

Clicked 'PROCEED TO CHECKOUT' button at (872, 431) on xpath=//button[text()='PROCEED TO CHECKOUT']
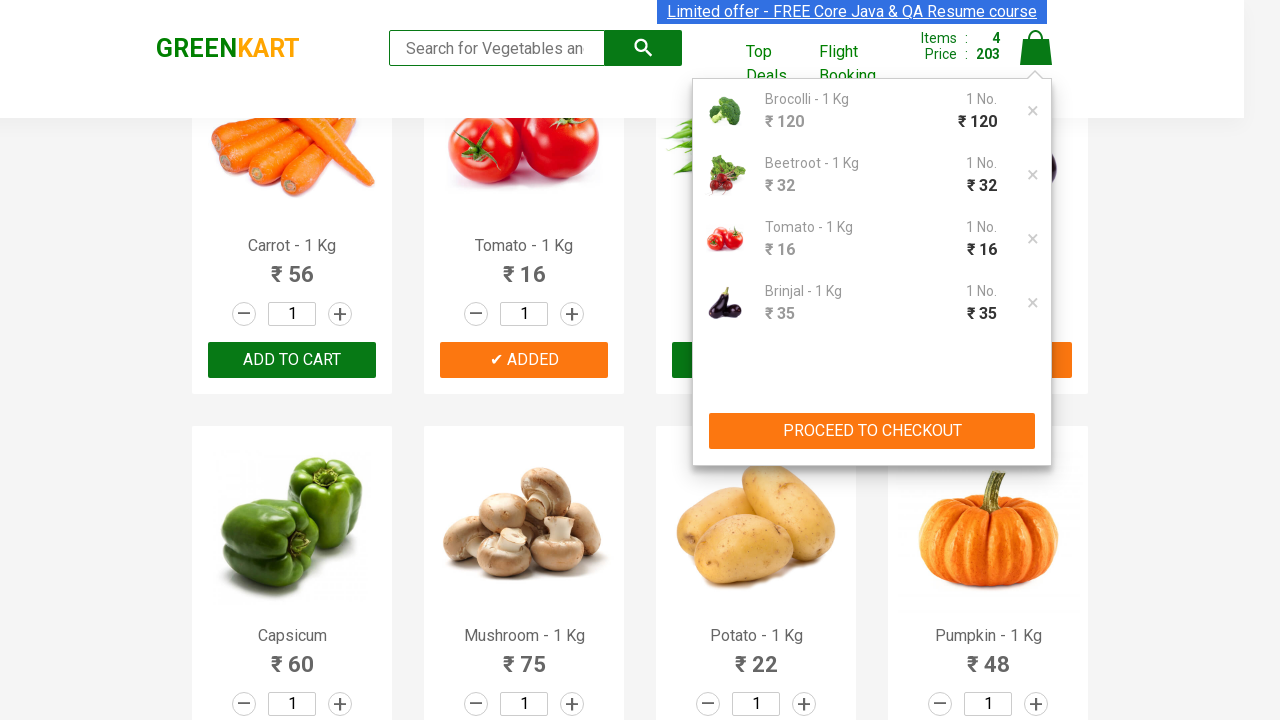

Promo code field appeared on checkout page
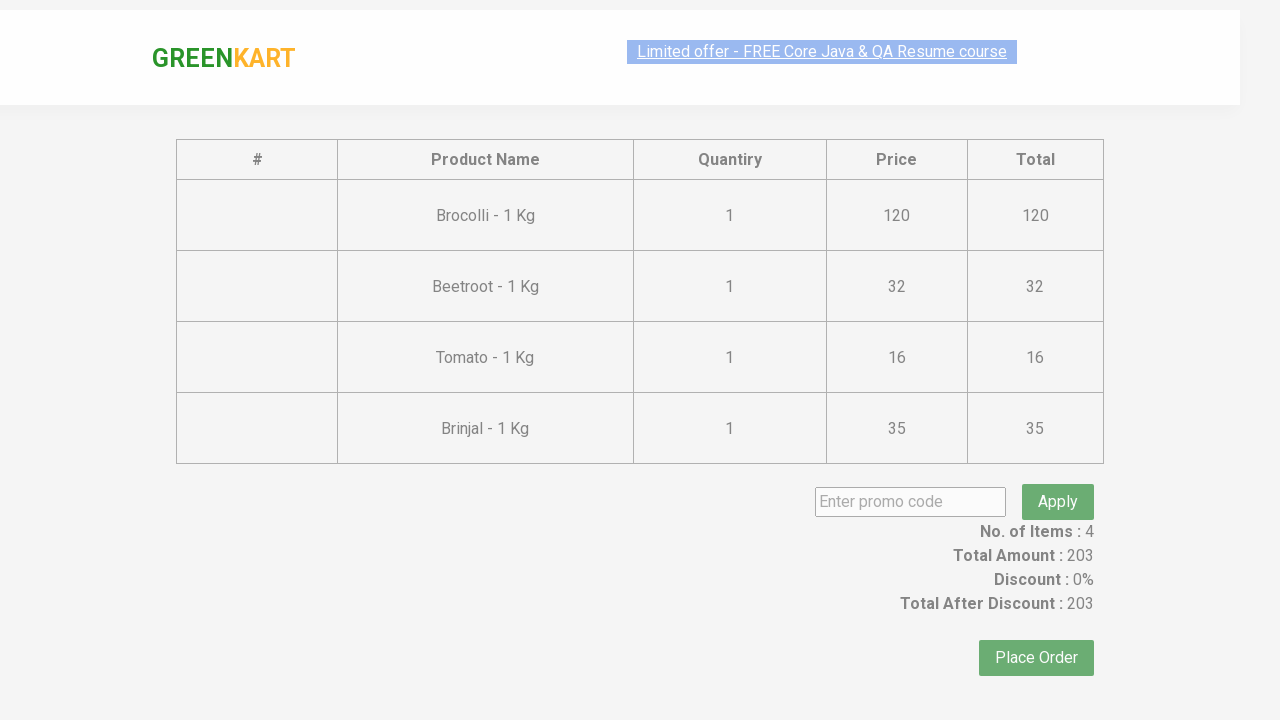

Entered promo code 'rahulshettyacademy' on .promoCode
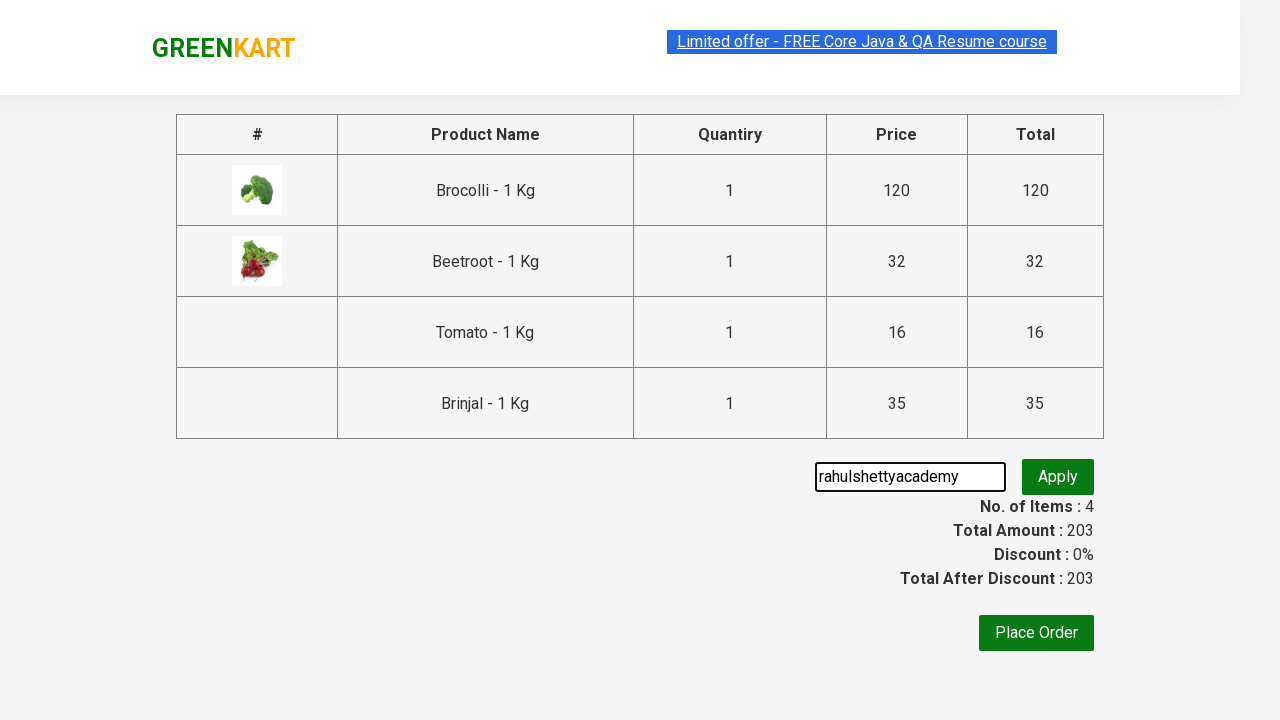

Clicked button to apply promo code at (1058, 477) on .promoBtn
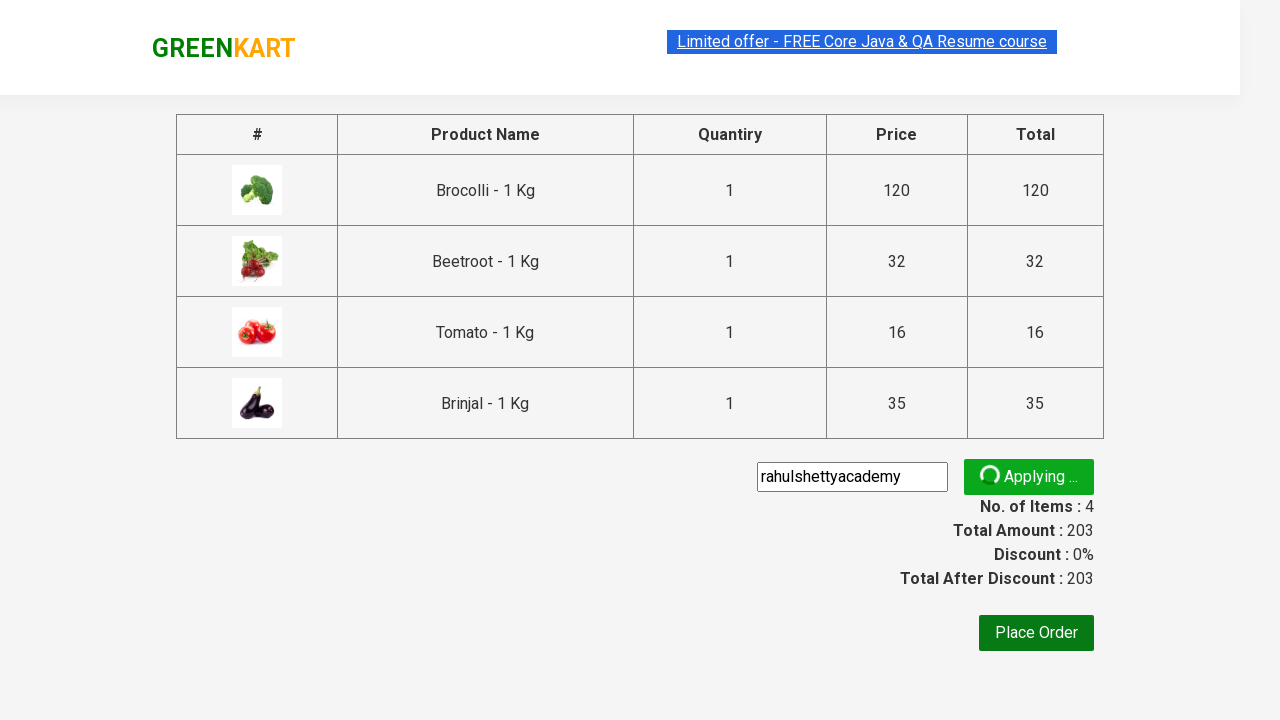

Promo code successfully applied - confirmation message appeared
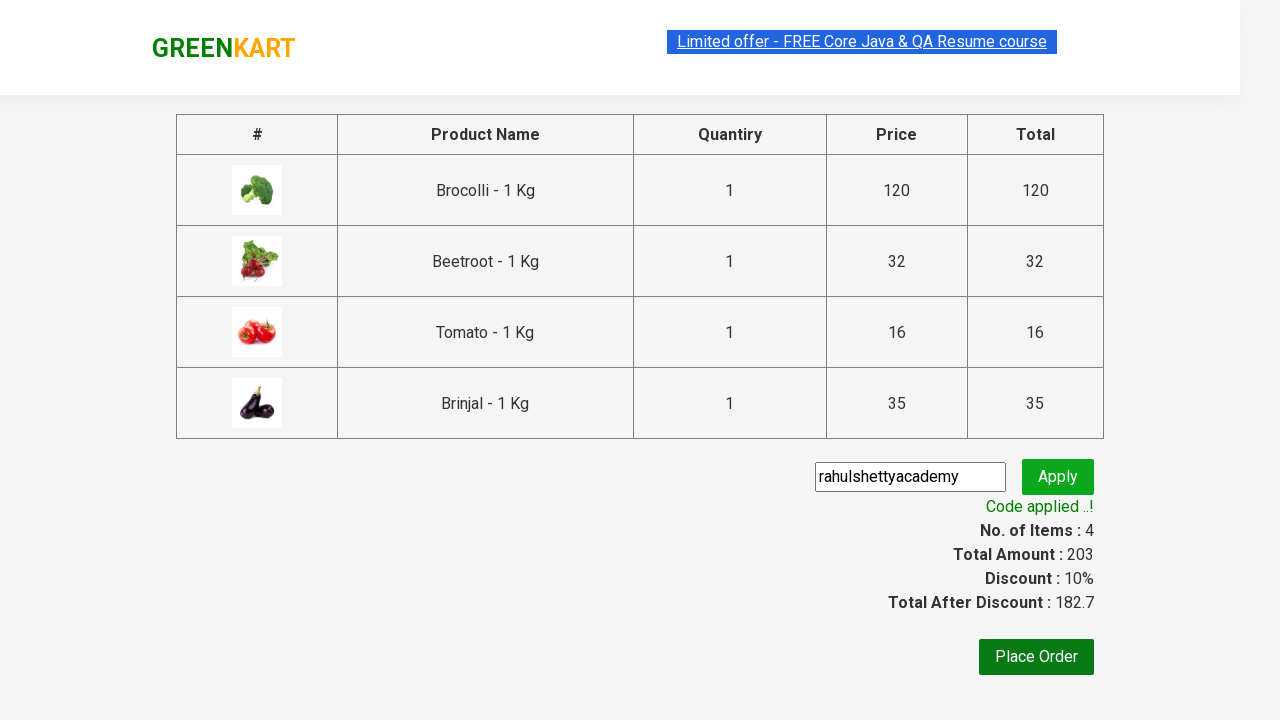

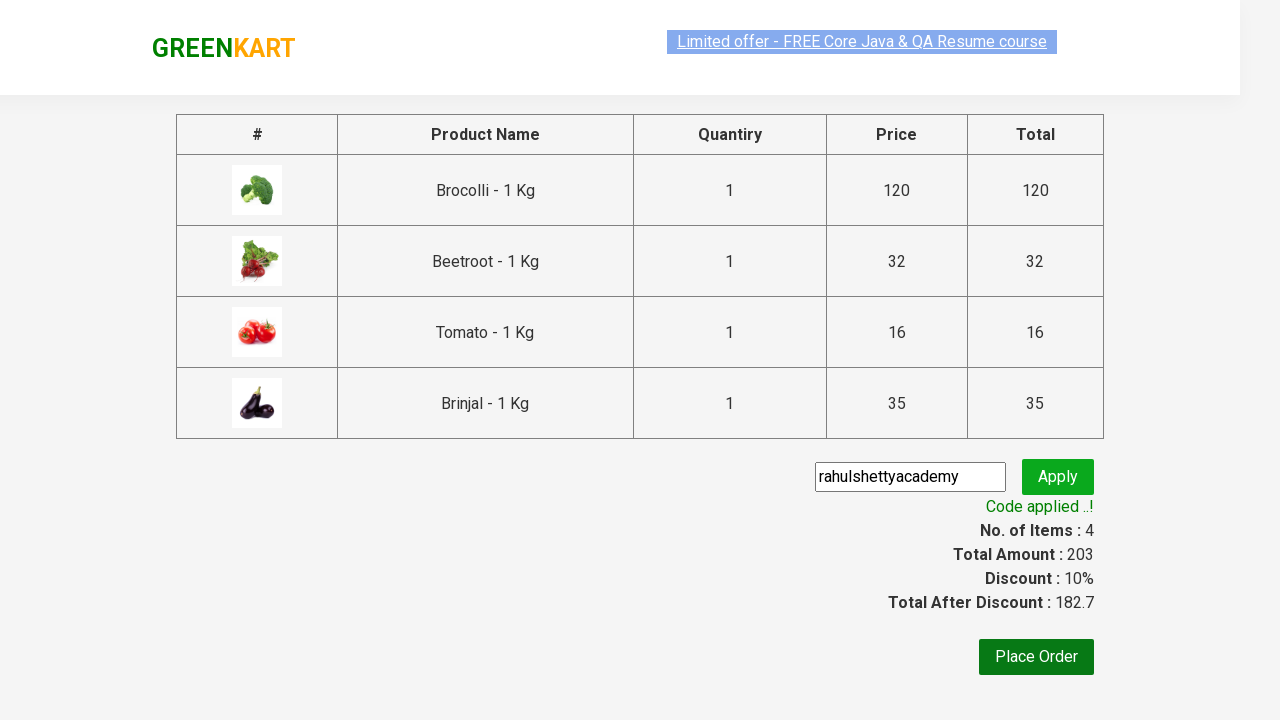